Navigates to Interia.pl news website and verifies that news article titles are displayed on the page

Starting URL: https://www.interia.pl/

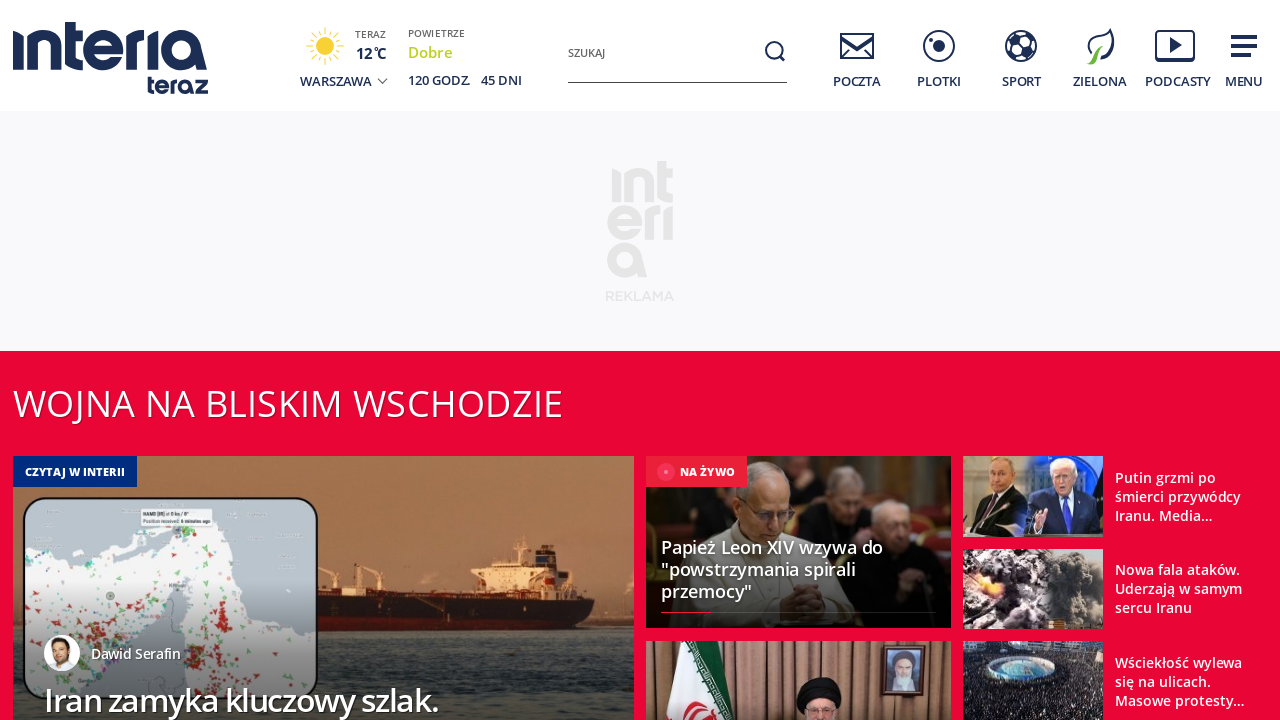

Waited for news article title selectors to load on Interia.pl
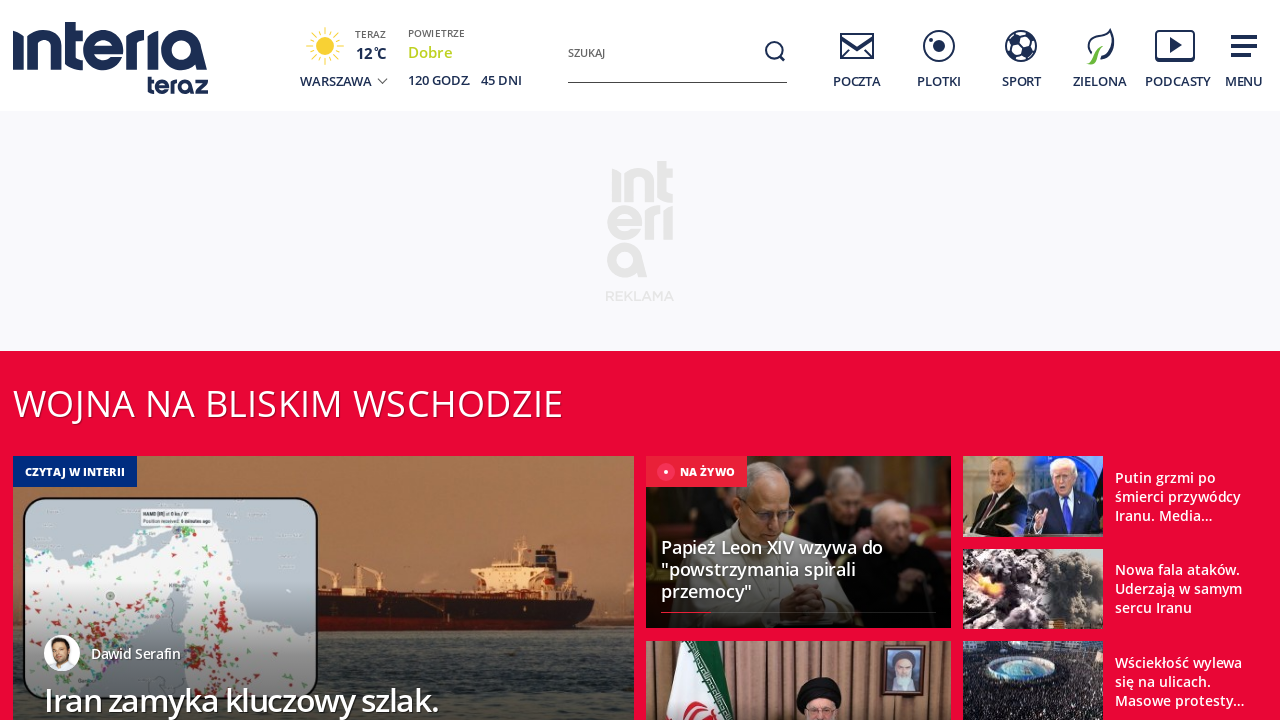

Located news article title elements on the page
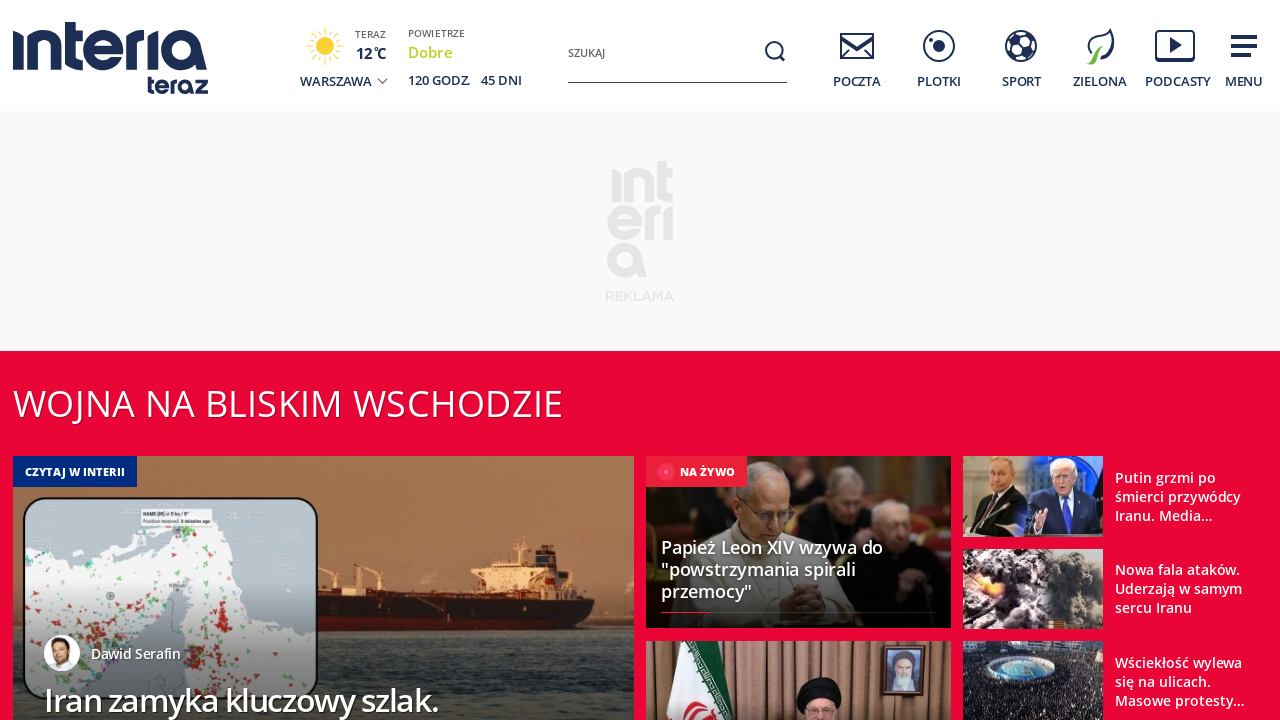

Verified that the first news article title is visible
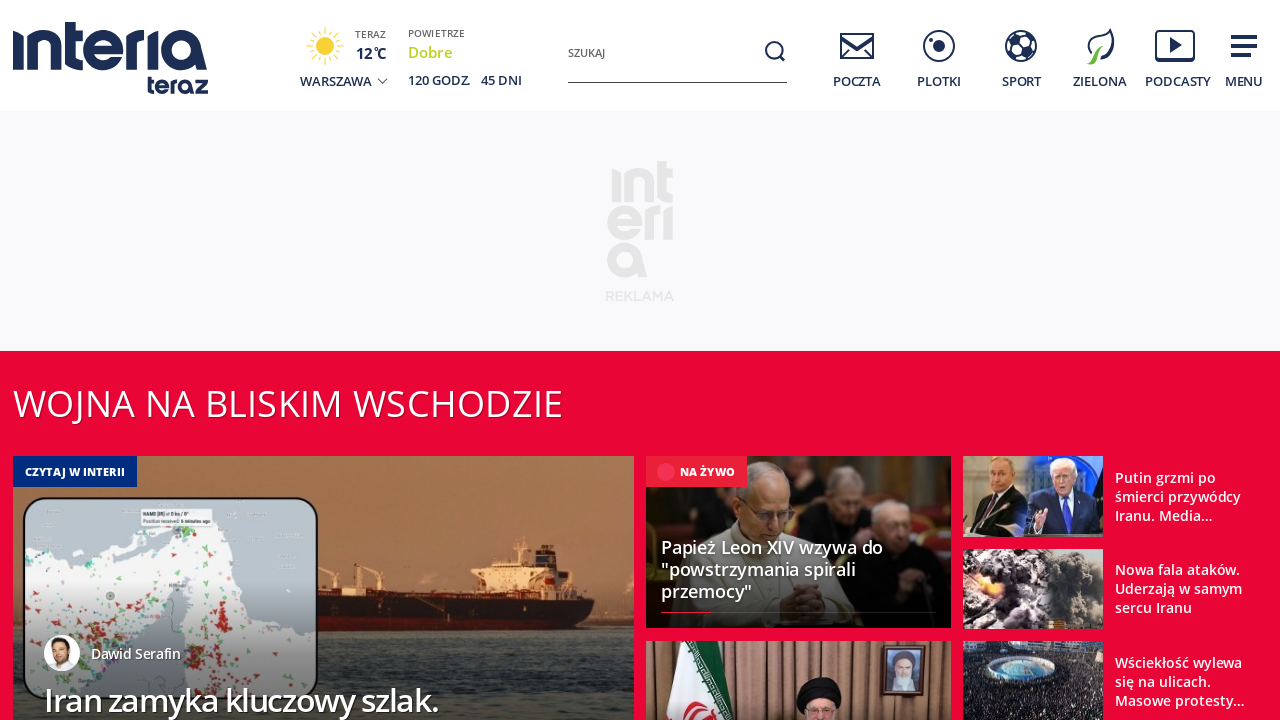

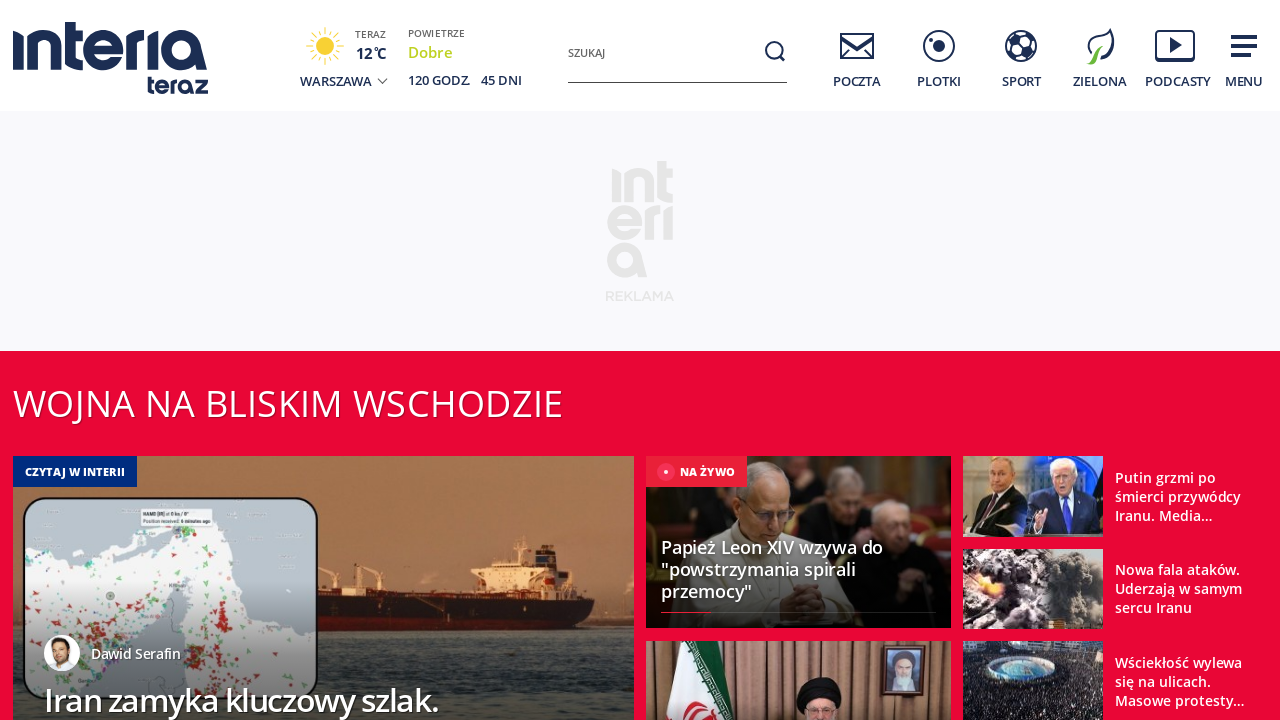